Tests the flight booking flow on BlazeDemo by selecting origin (São Paolo) and destination (Cairo) cities, finding flights, and selecting a flight to reserve.

Starting URL: https://www.blazedemo.com

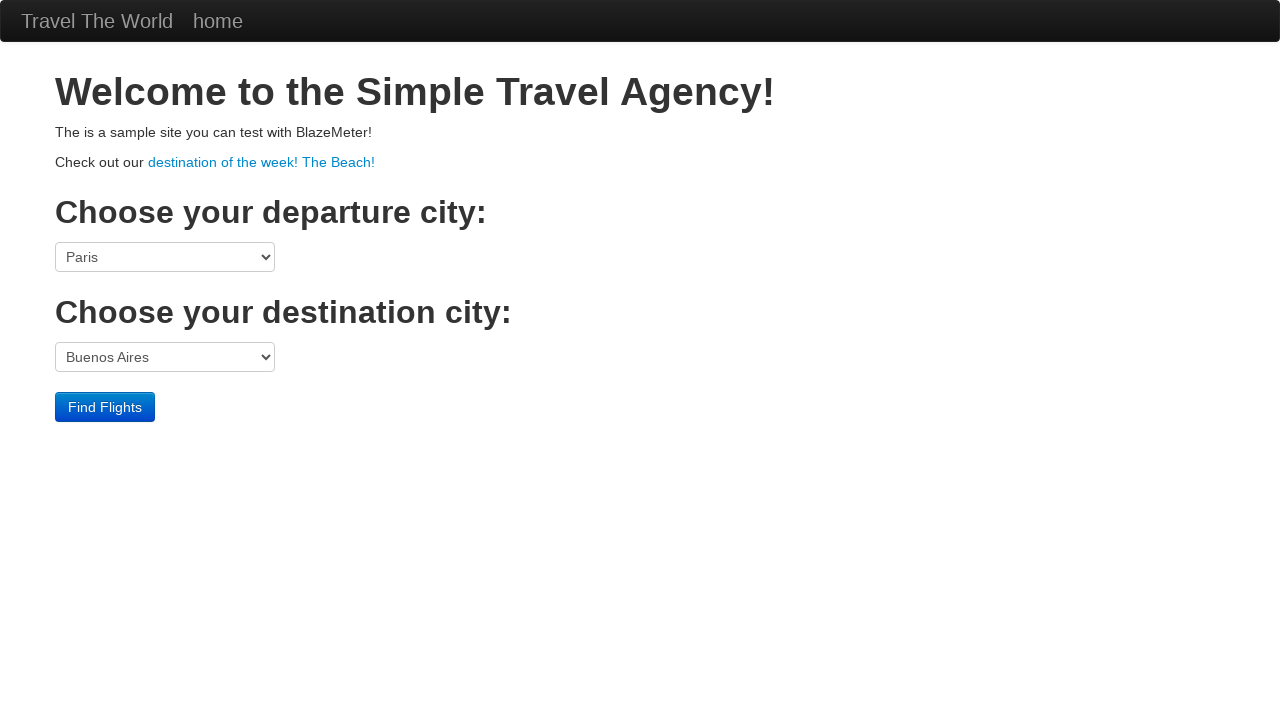

Clicked origin dropdown at (165, 257) on select[name='fromPort']
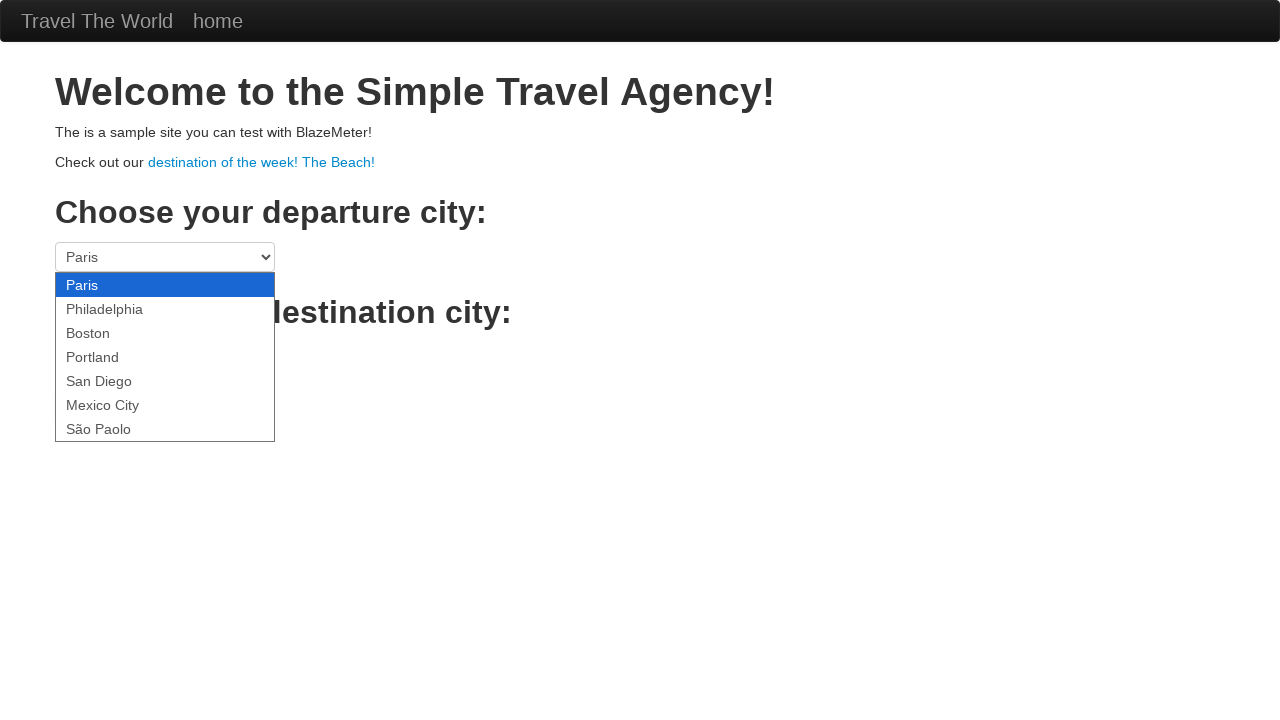

Selected São Paolo as origin city on select[name='fromPort']
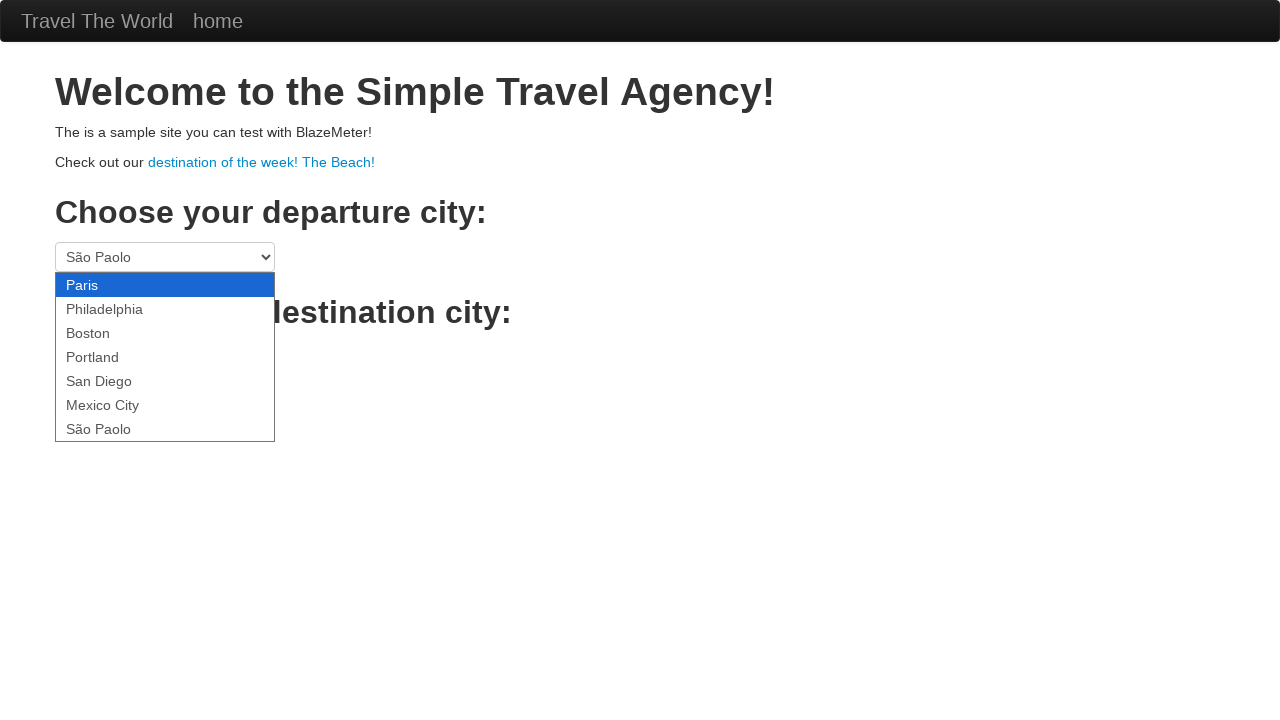

Clicked destination dropdown at (165, 357) on select[name='toPort']
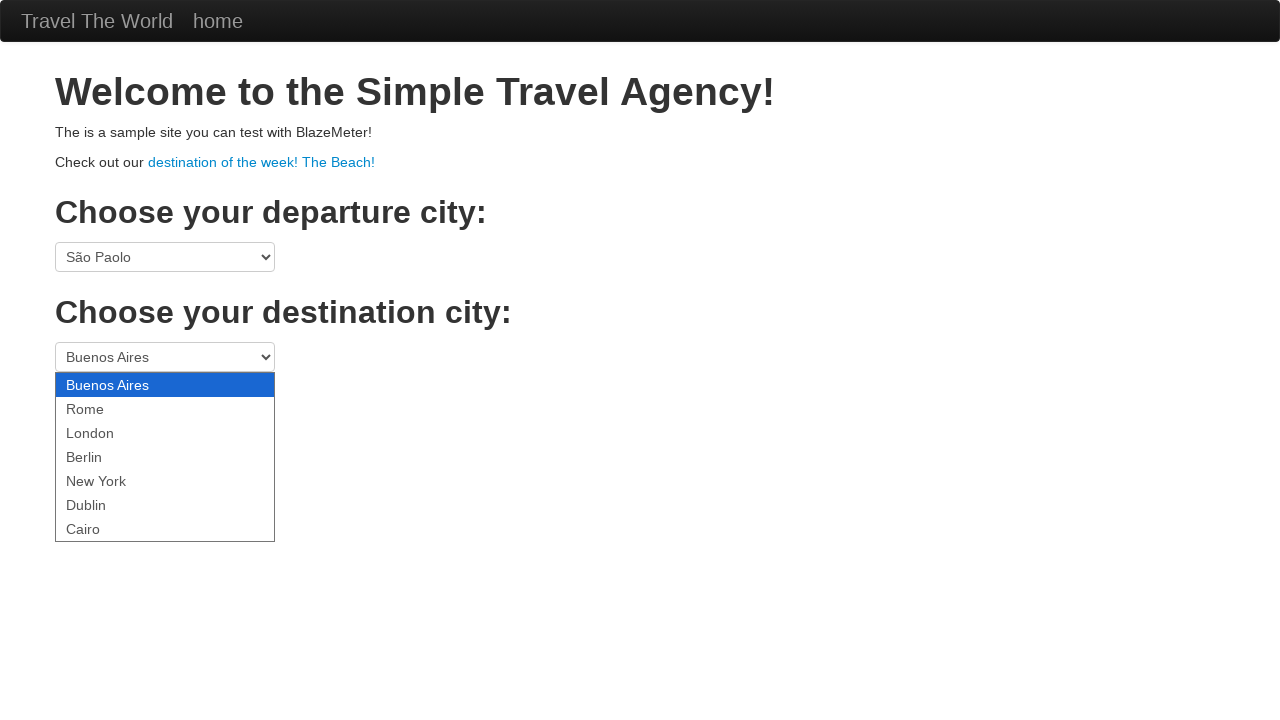

Selected Cairo as destination city on select[name='toPort']
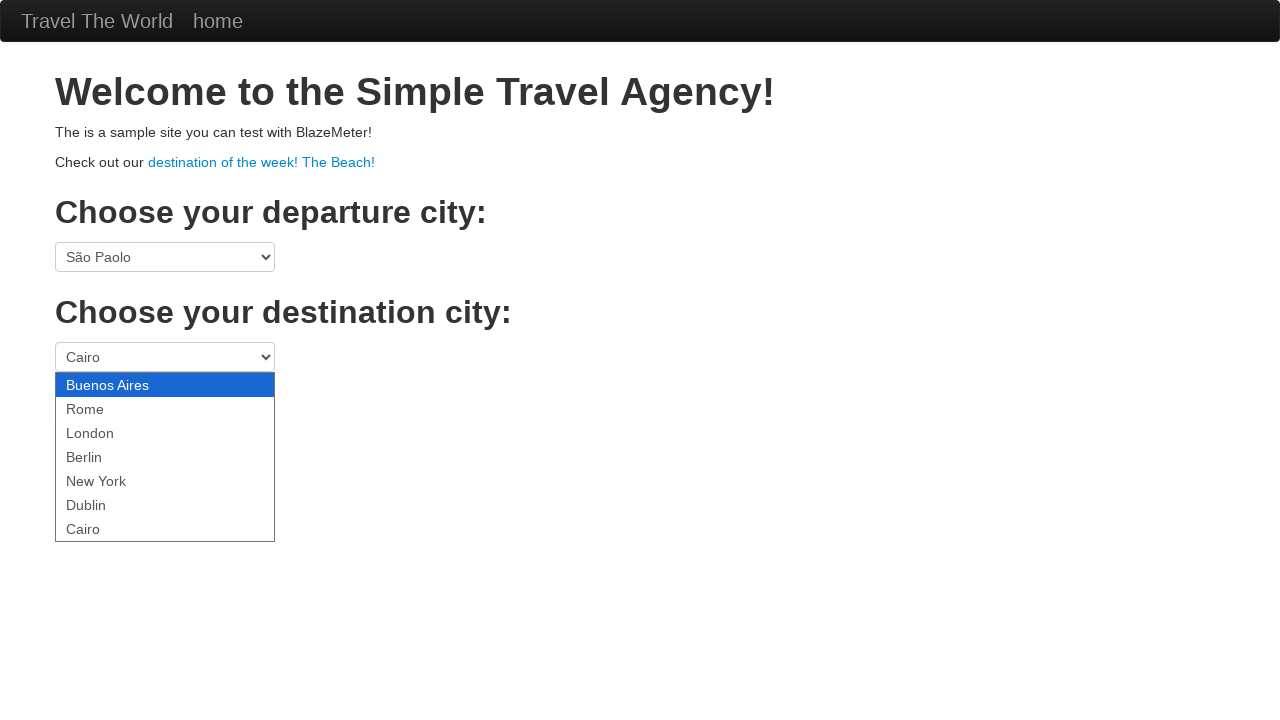

Clicked Find Flights button to search for available flights at (105, 407) on input.btn.btn-primary
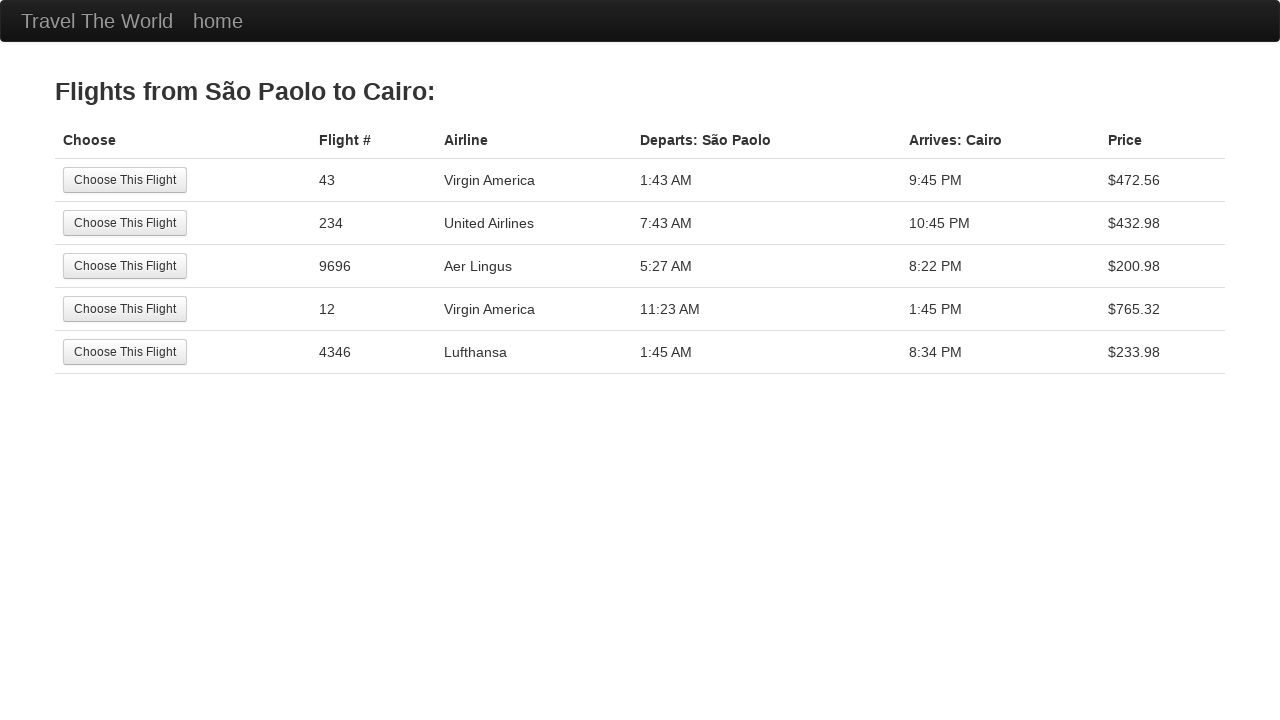

Flights page loaded successfully
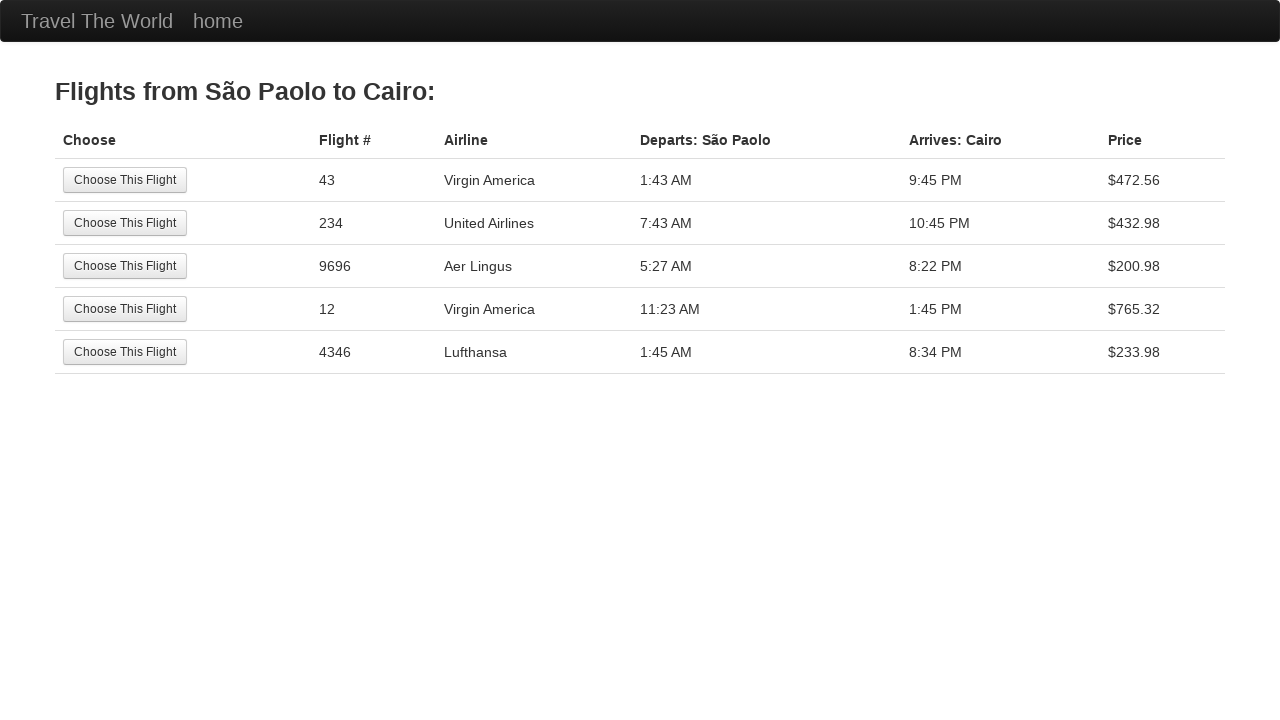

Selected the first available flight at (125, 180) on tr:nth-child(1) .btn
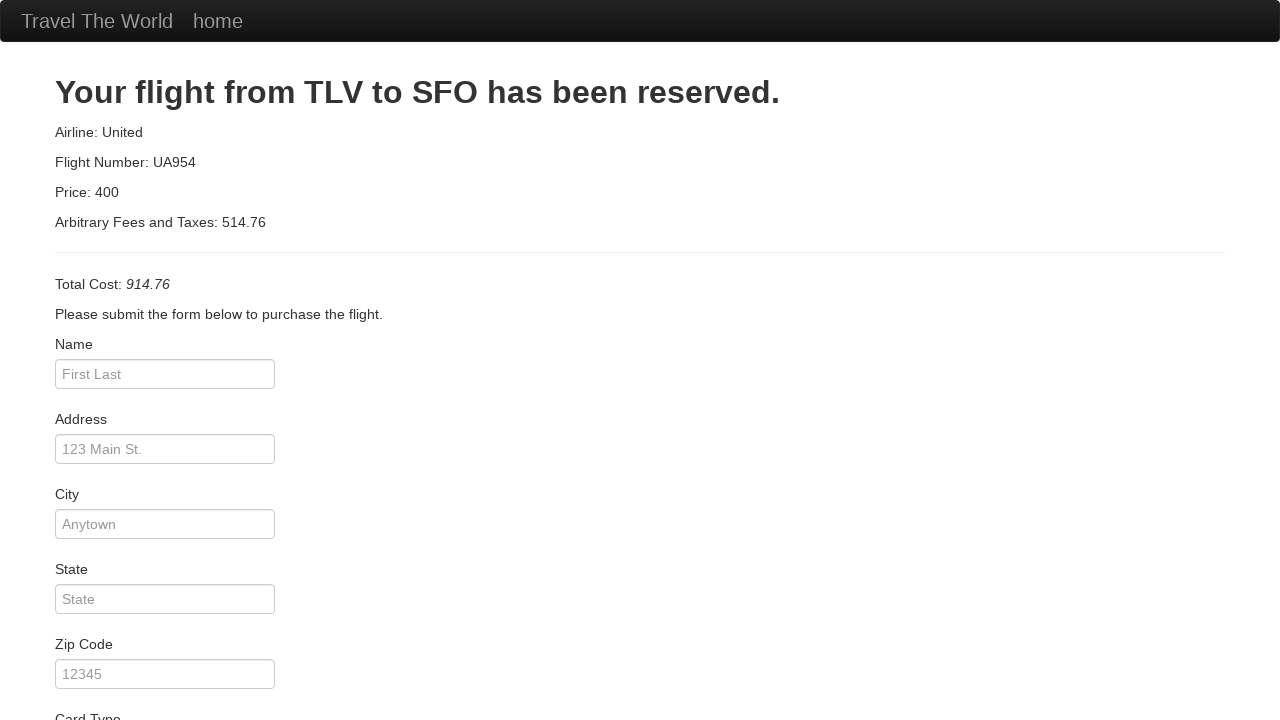

Reservation page loaded, ready to complete booking
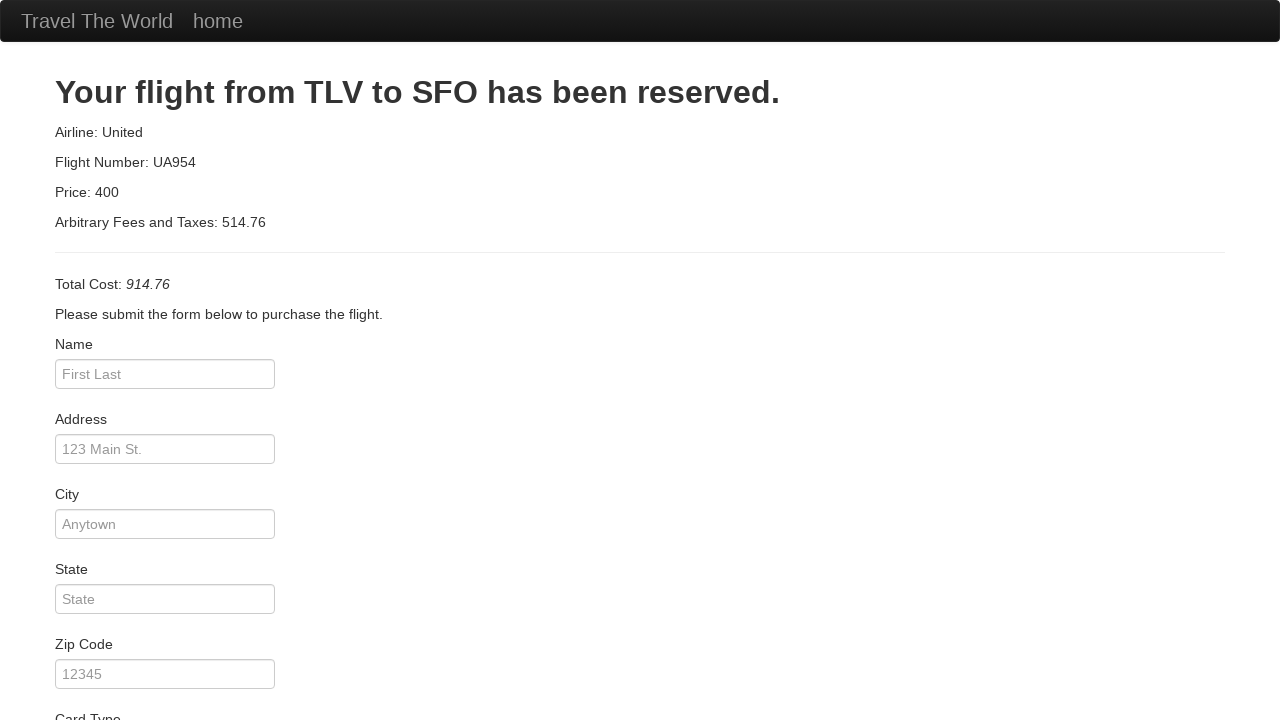

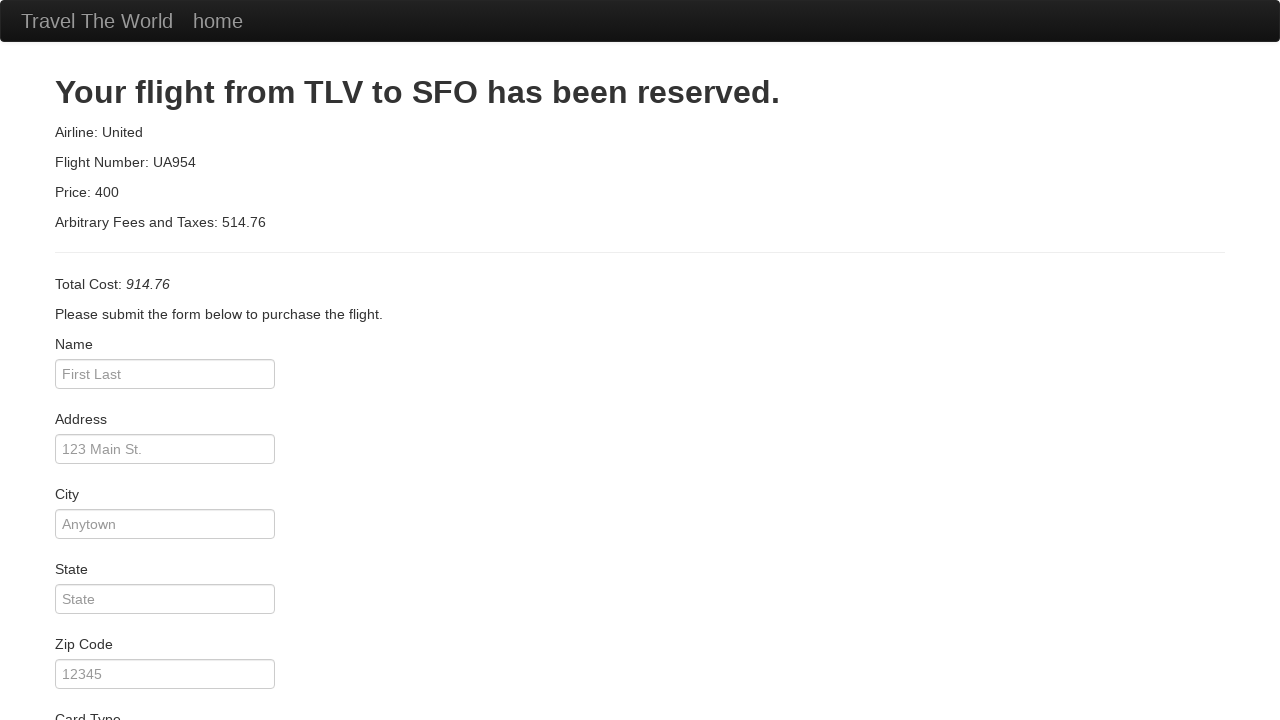